Tests clicking the Food demo button and verifies content loads

Starting URL: https://neuronpedia.org/gemma-scope#microscope

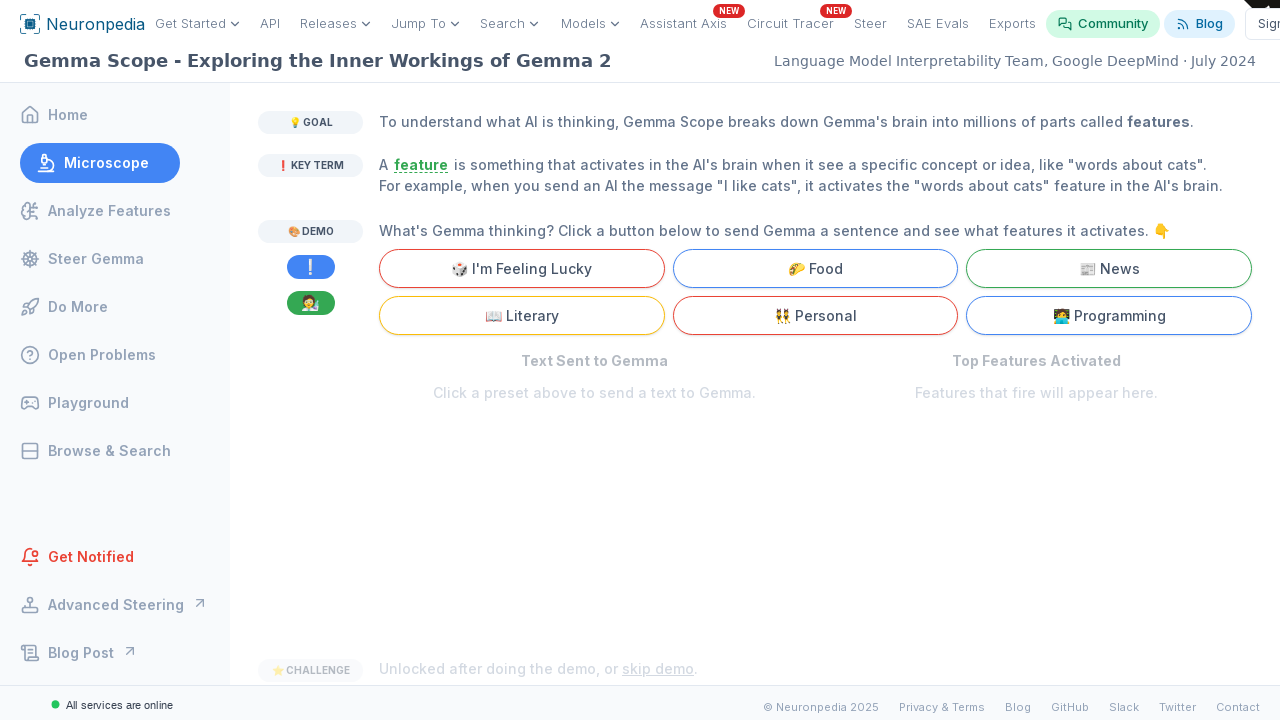

Clicked Food demo button at (815, 268) on internal:text="Food"i
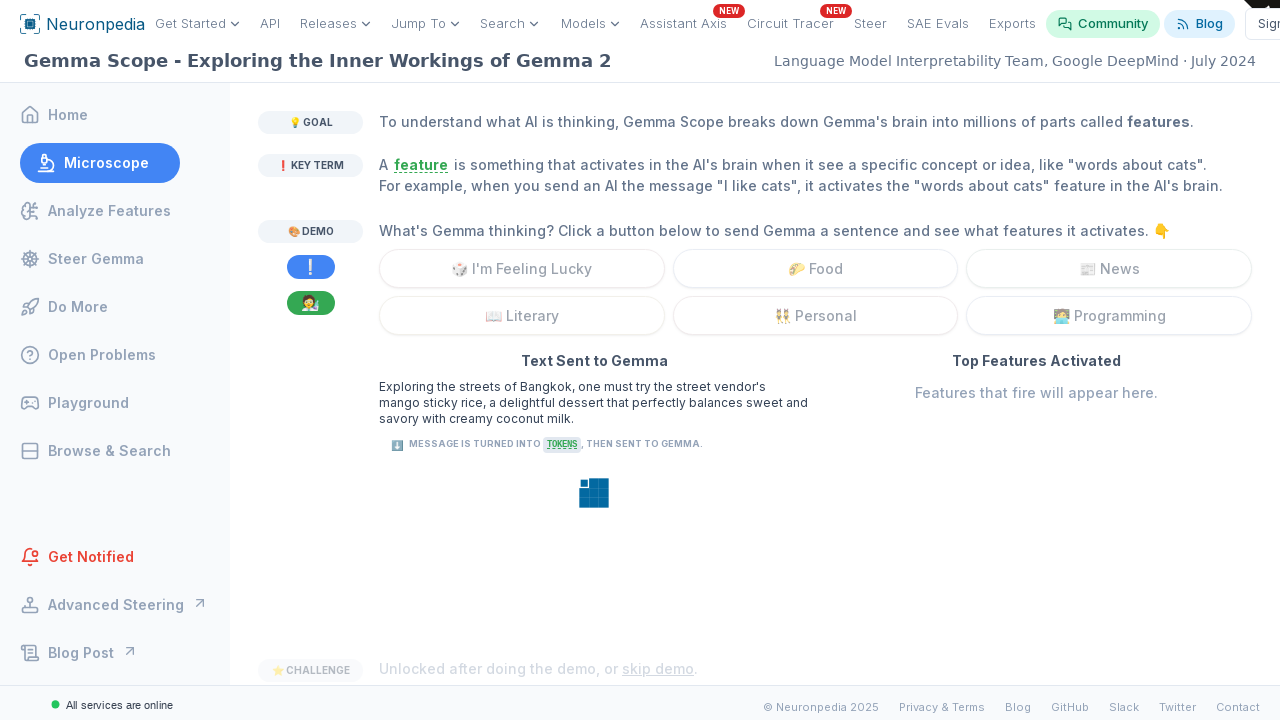

Food demo content loaded (placeholder text disappeared)
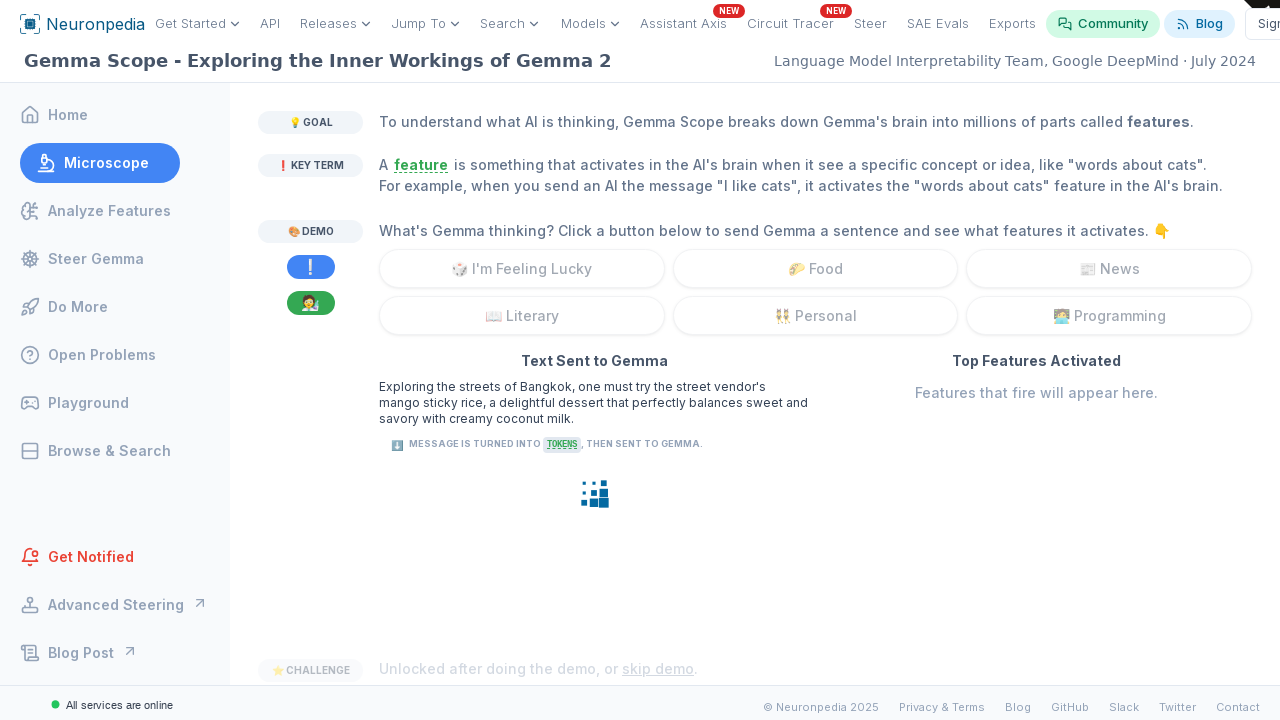

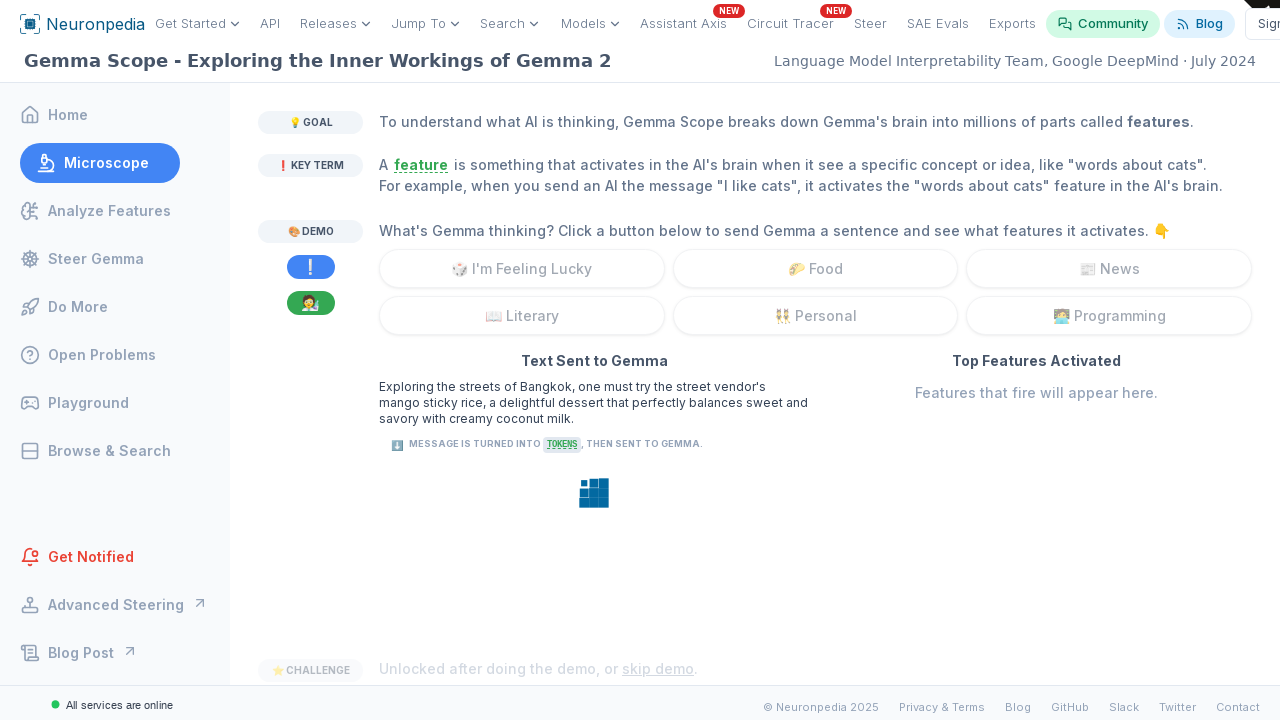